Navigates to a documentation page and clicks on the "Web form" link after verifying it is visible

Starting URL: https://bonigarcia.dev/selenium-webdriver-java/

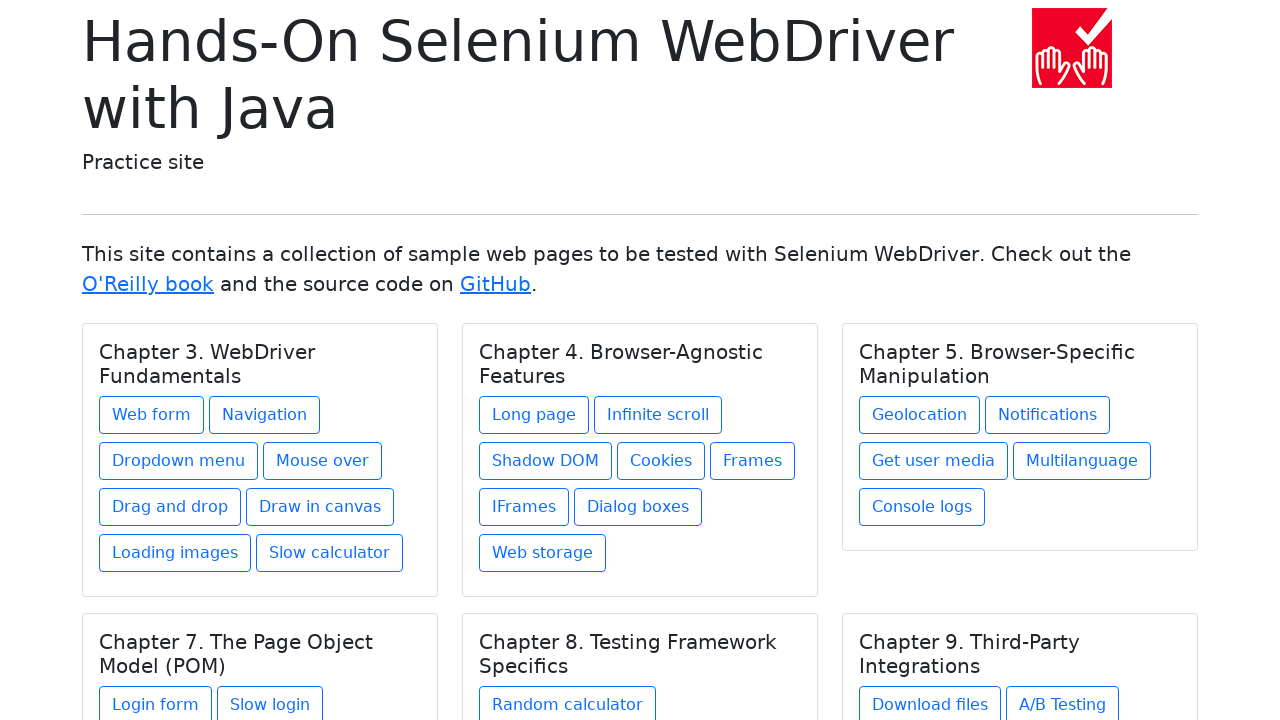

Navigated to Selenium WebDriver Java documentation page
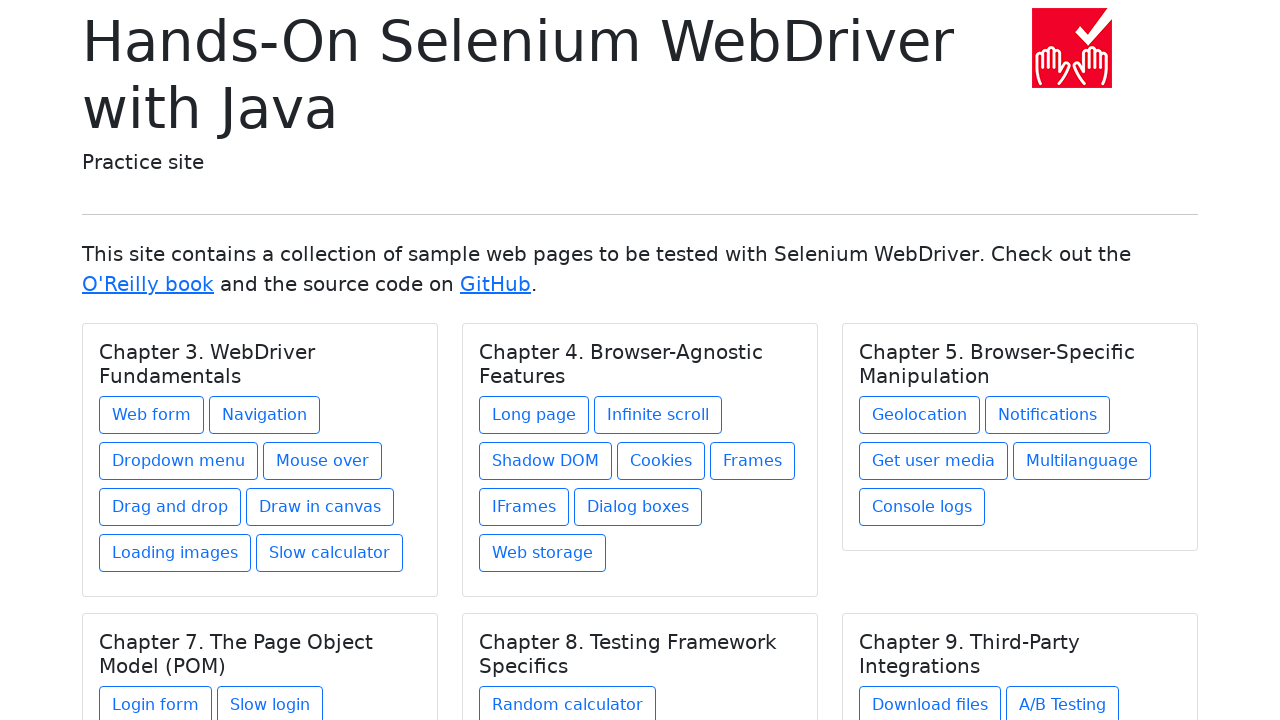

Verified 'Web form' link is visible on the page
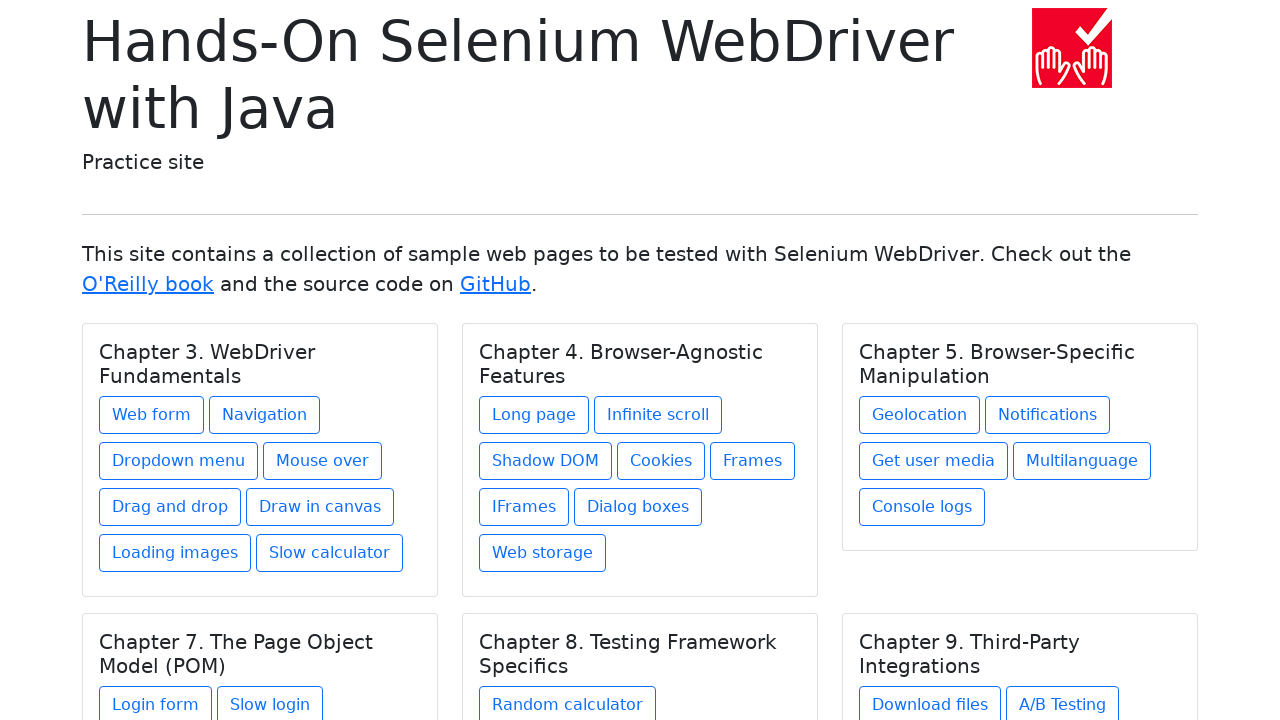

Clicked on the 'Web form' link at (152, 415) on a:has-text('Web form')
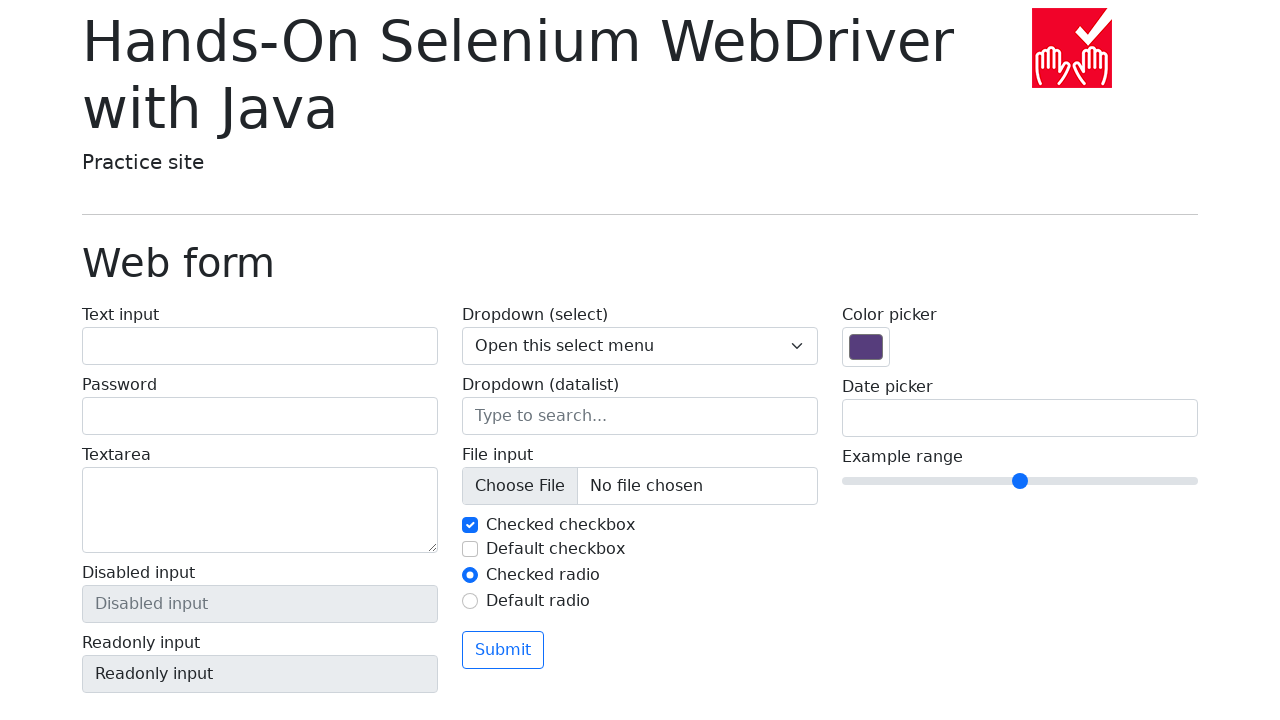

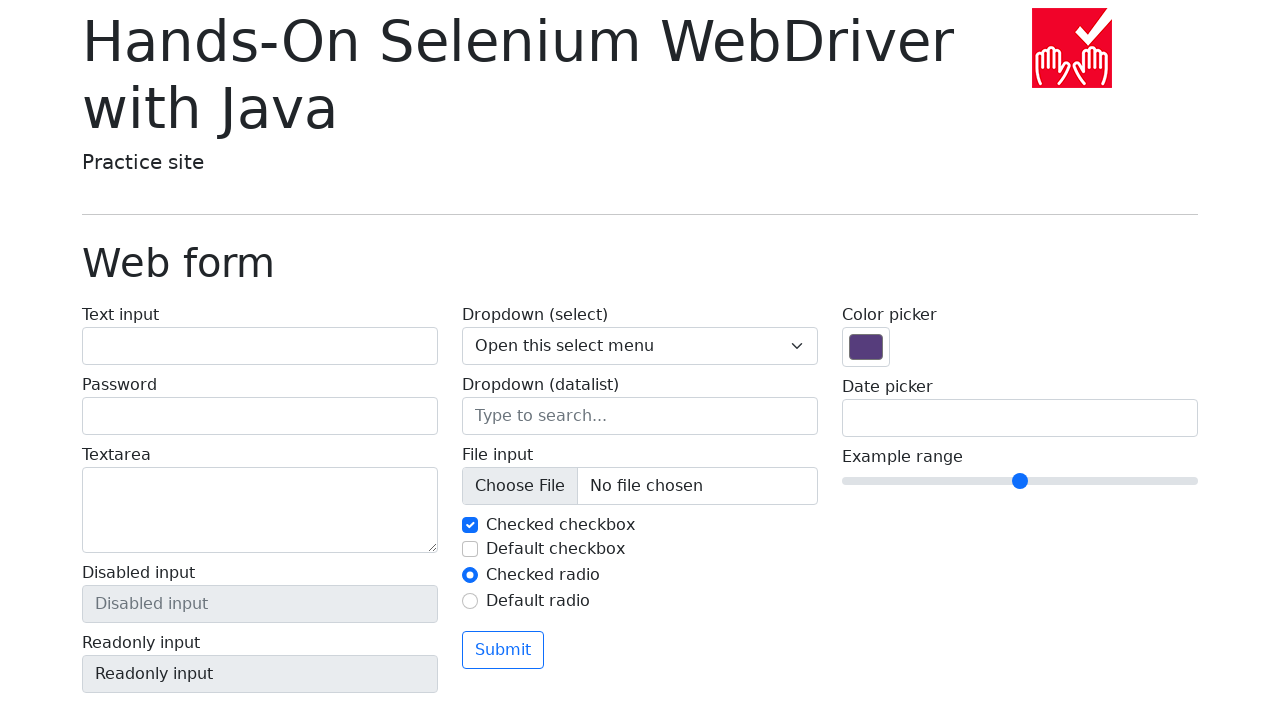